Tests selecting an option from a dropdown list by visible text.

Starting URL: https://bonigarcia.dev/selenium-webdriver-java/web-form.html

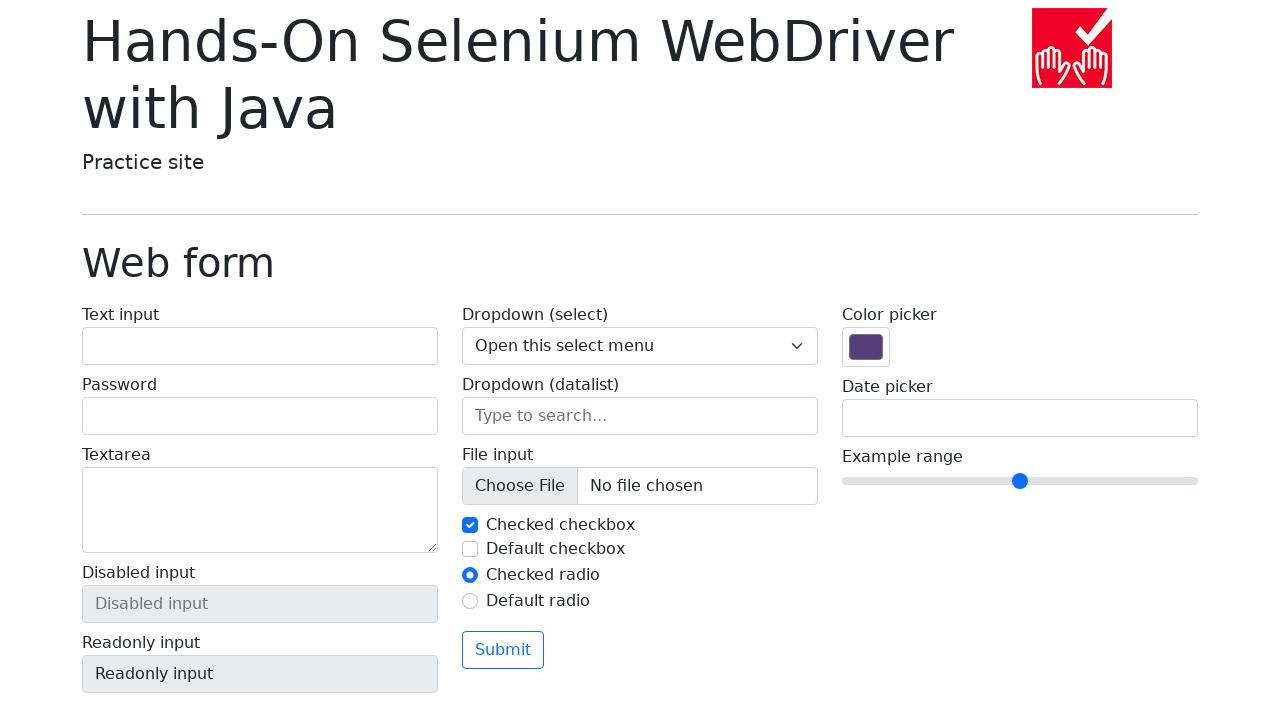

Navigated to web form page
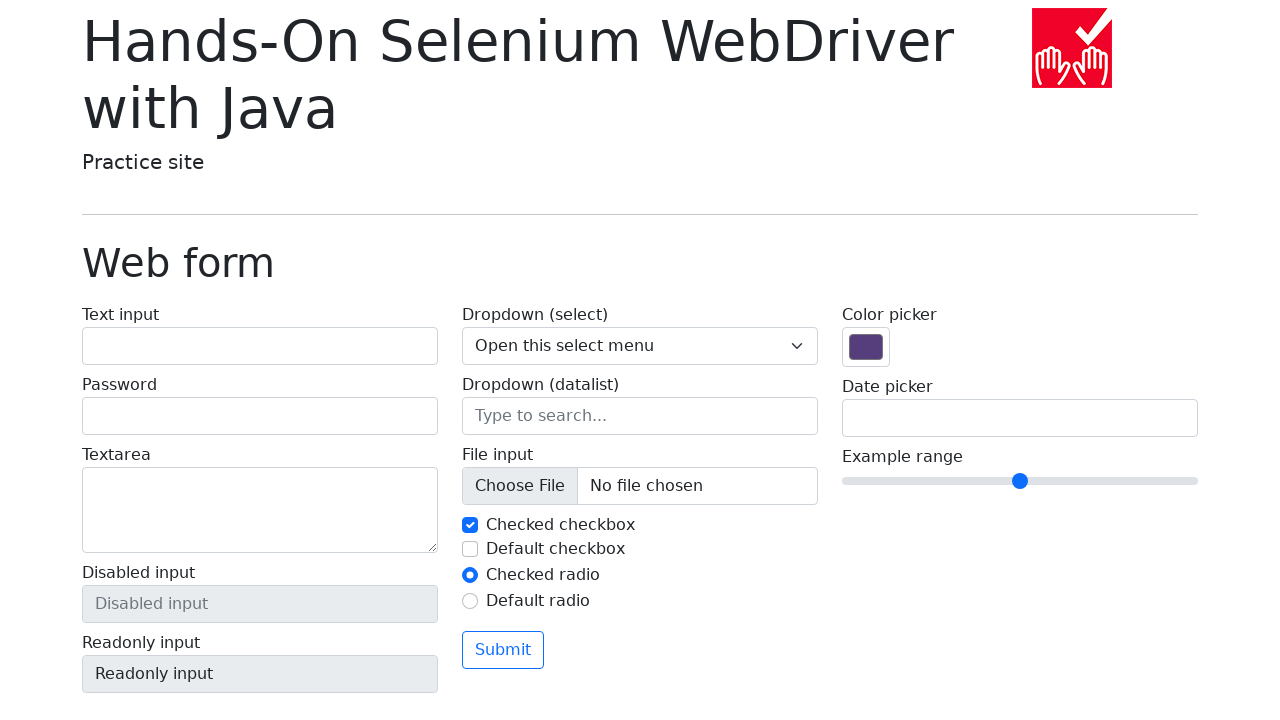

Selected 'Three' option from dropdown list on select[name='my-select']
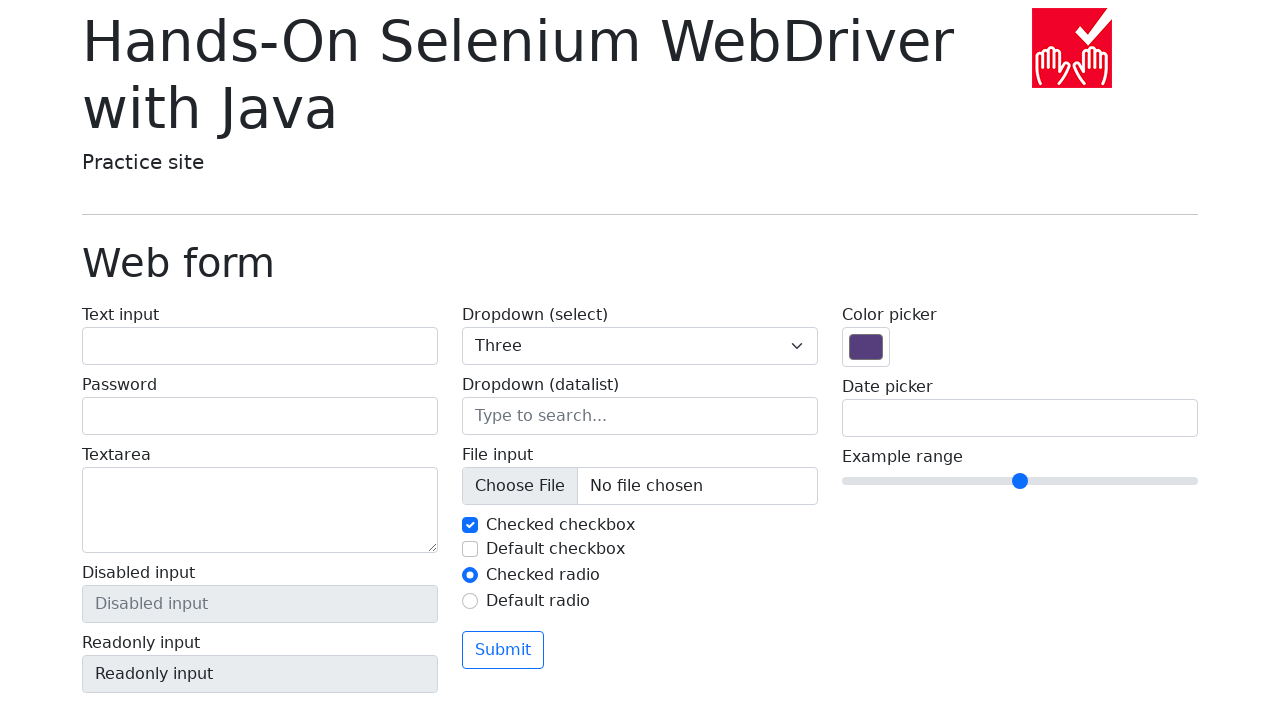

Retrieved the selected dropdown value
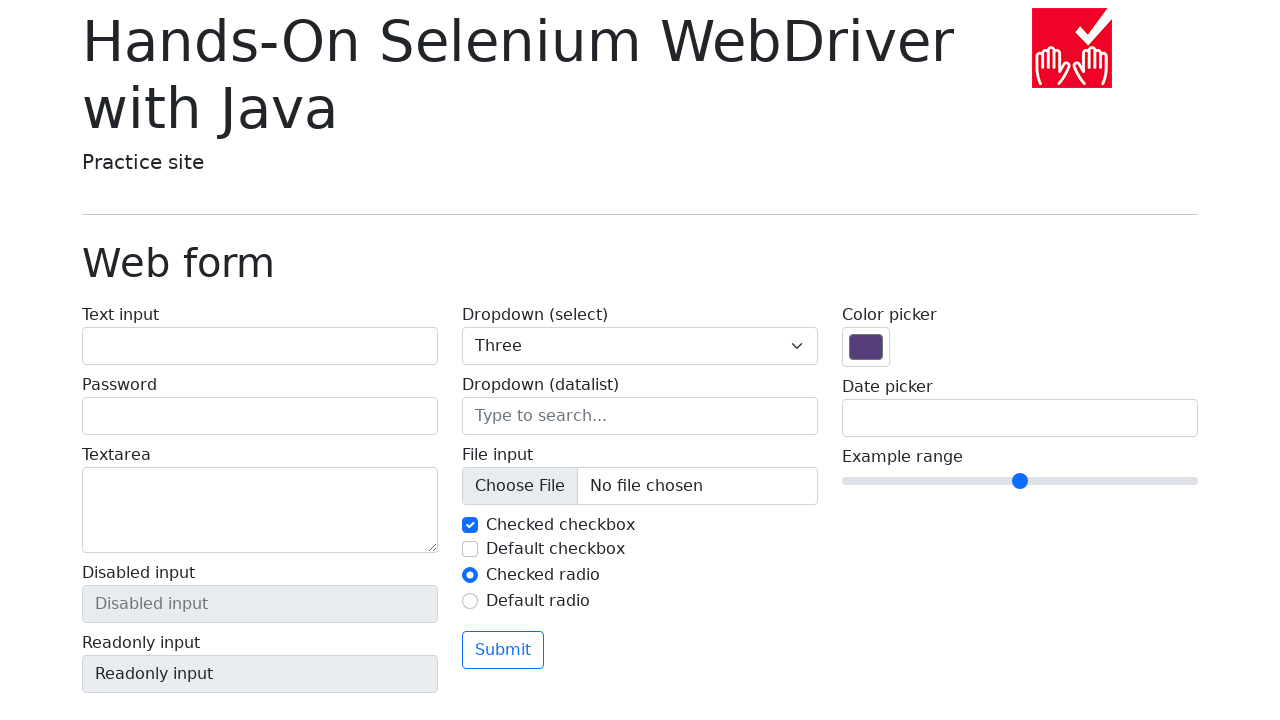

Verified that selected value equals '3'
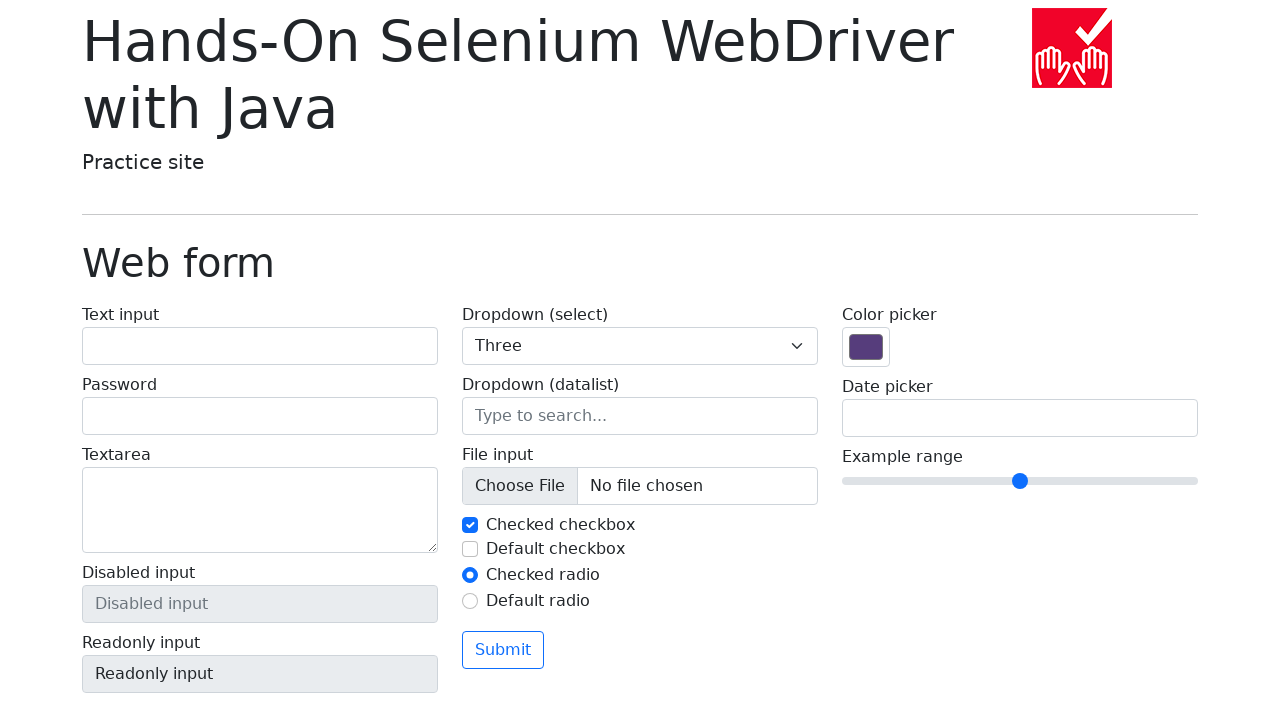

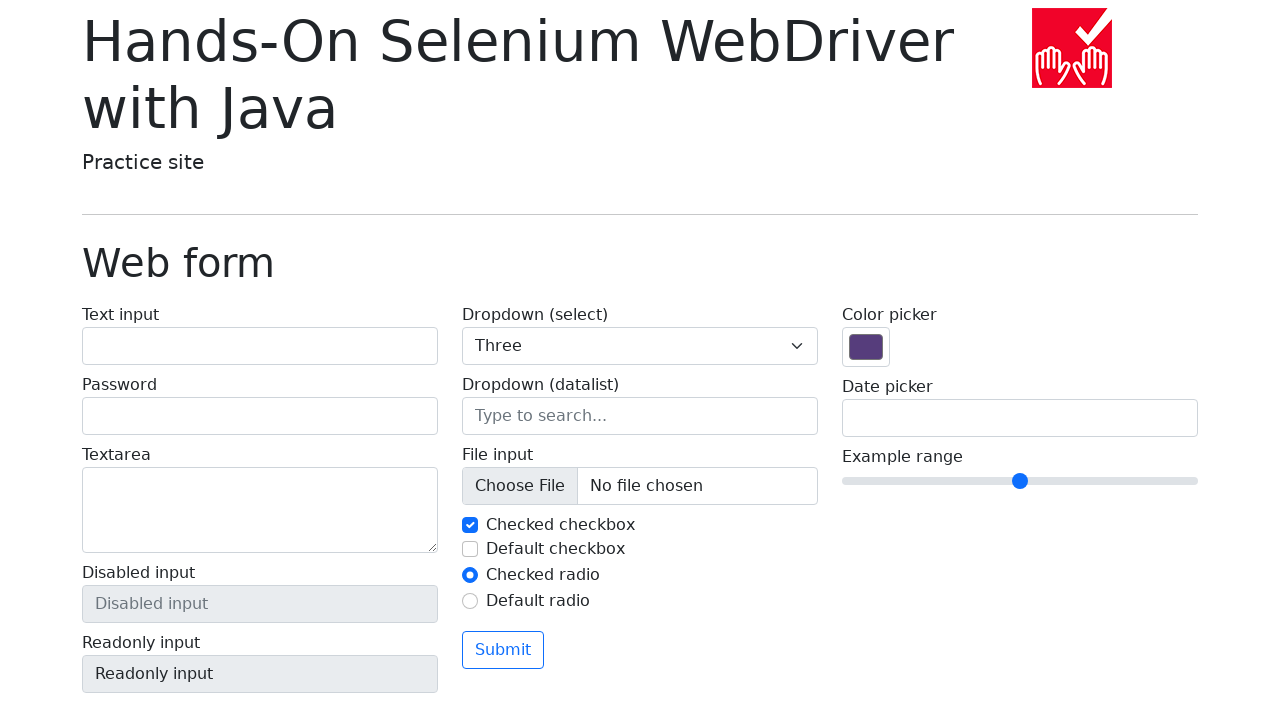